Tests scrolling functionality and validates that the sum of table values matches the displayed total amount

Starting URL: https://rahulshettyacademy.com/AutomationPractice/

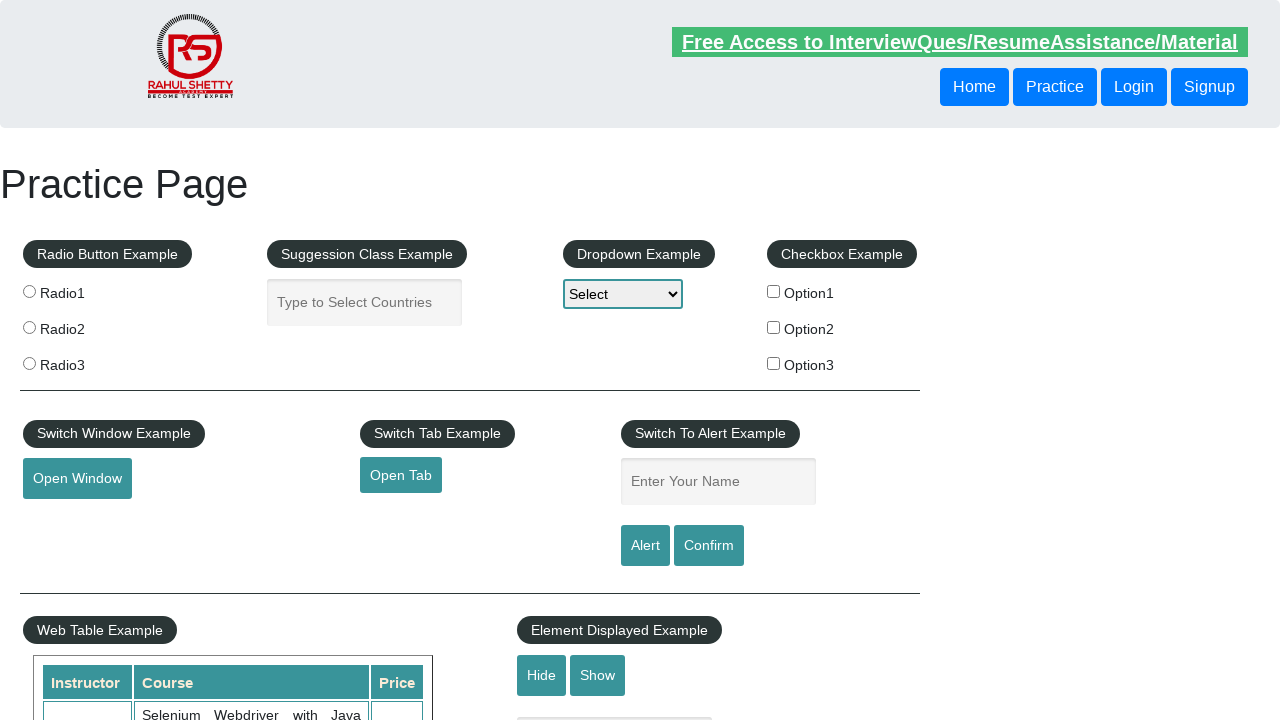

Scrolled down main window by 600px
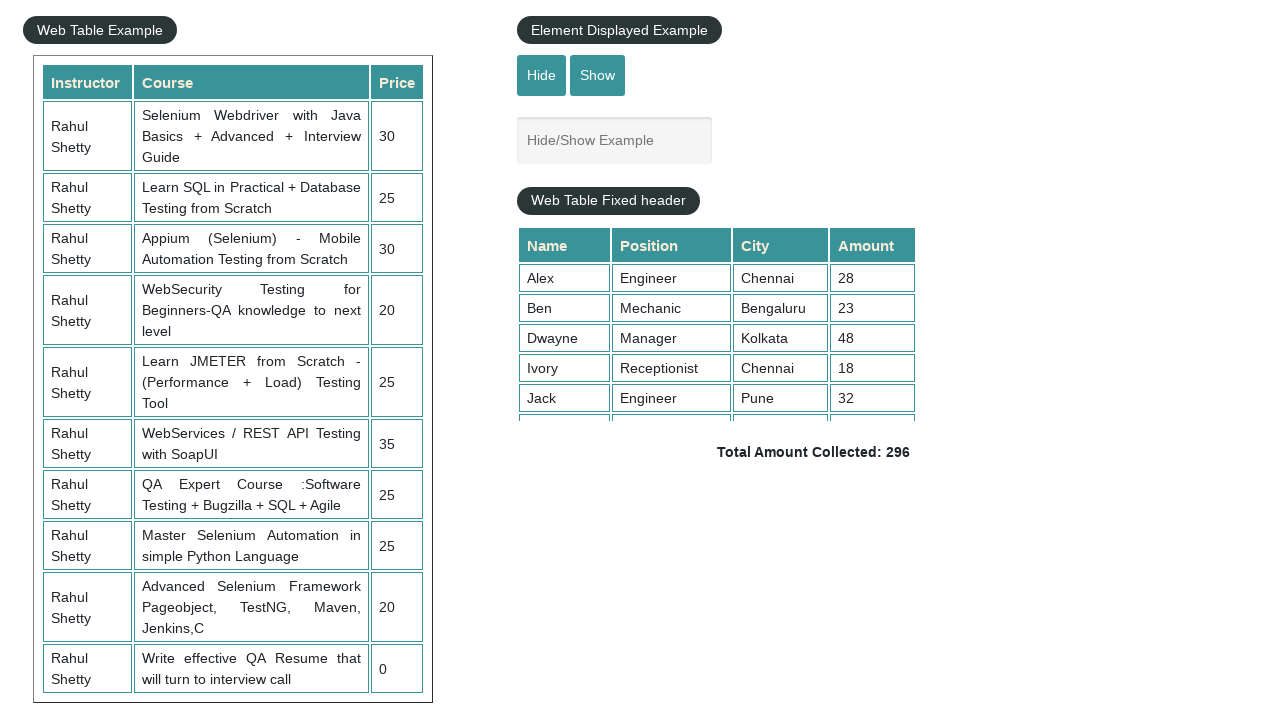

Scrolled table container to 5000px
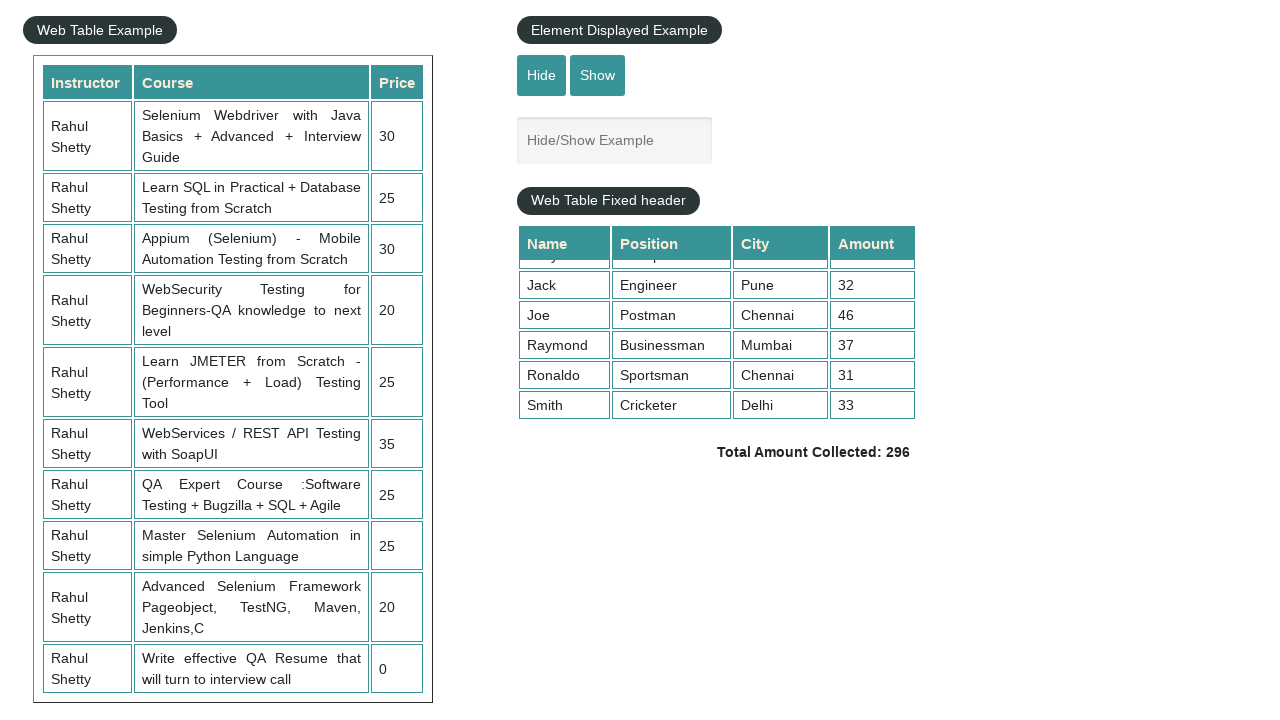

Retrieved all values from 4th column of table
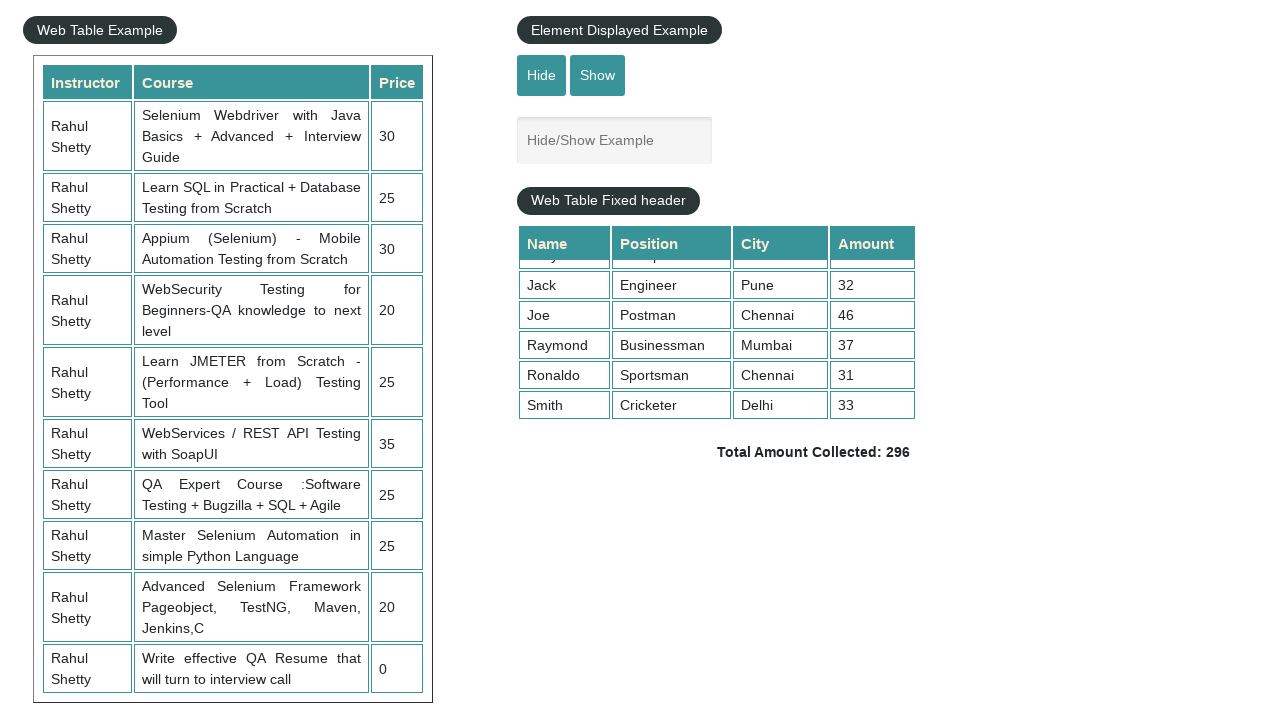

Calculated sum of table values: 296
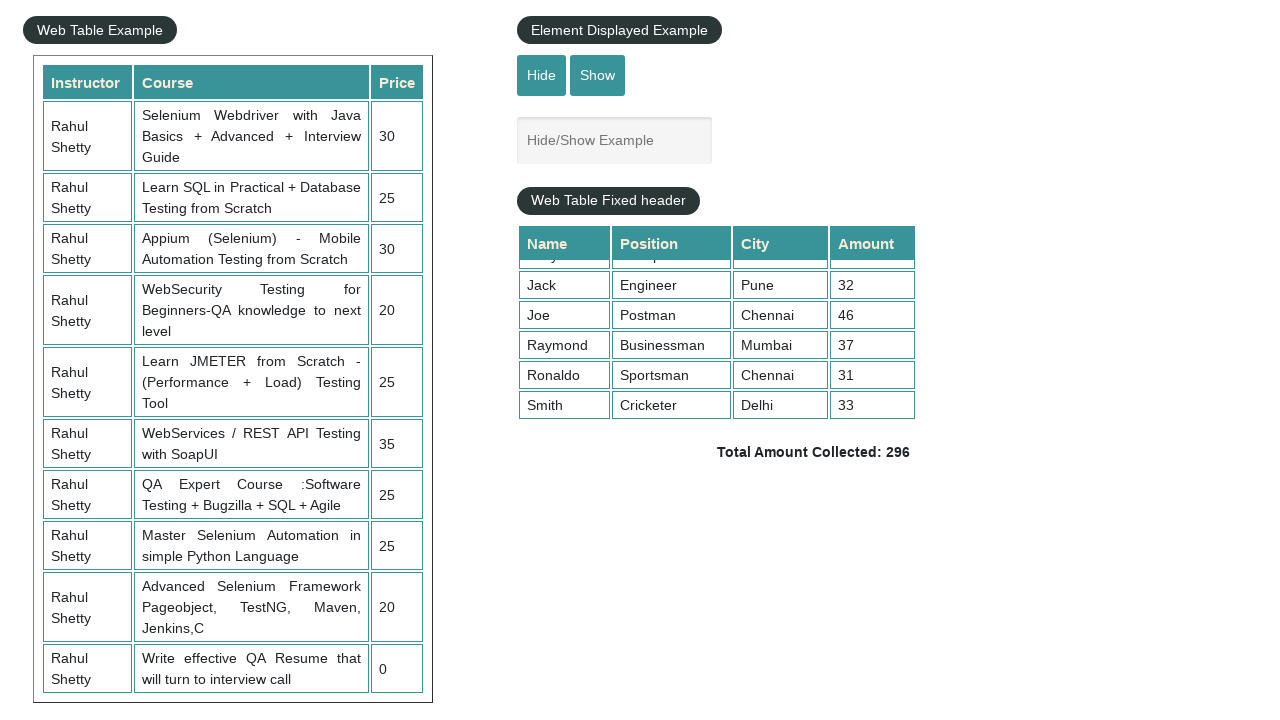

Retrieved displayed total amount text
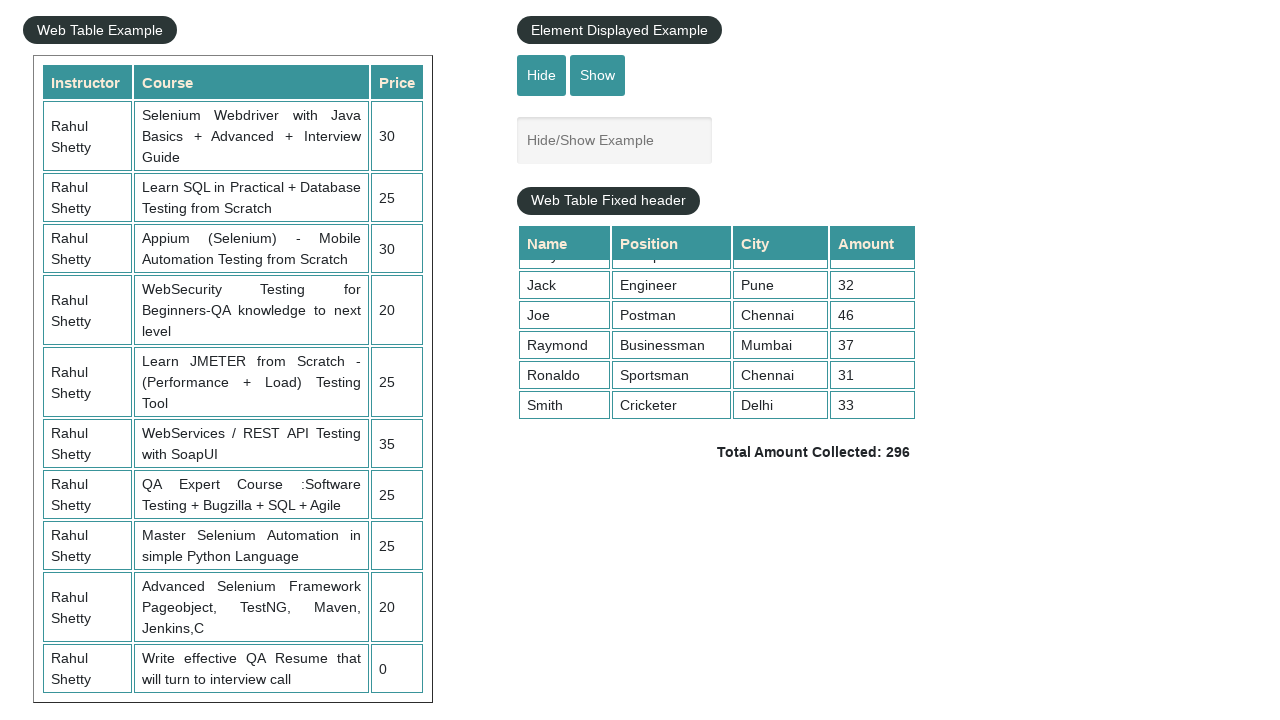

Parsed displayed total amount: 296
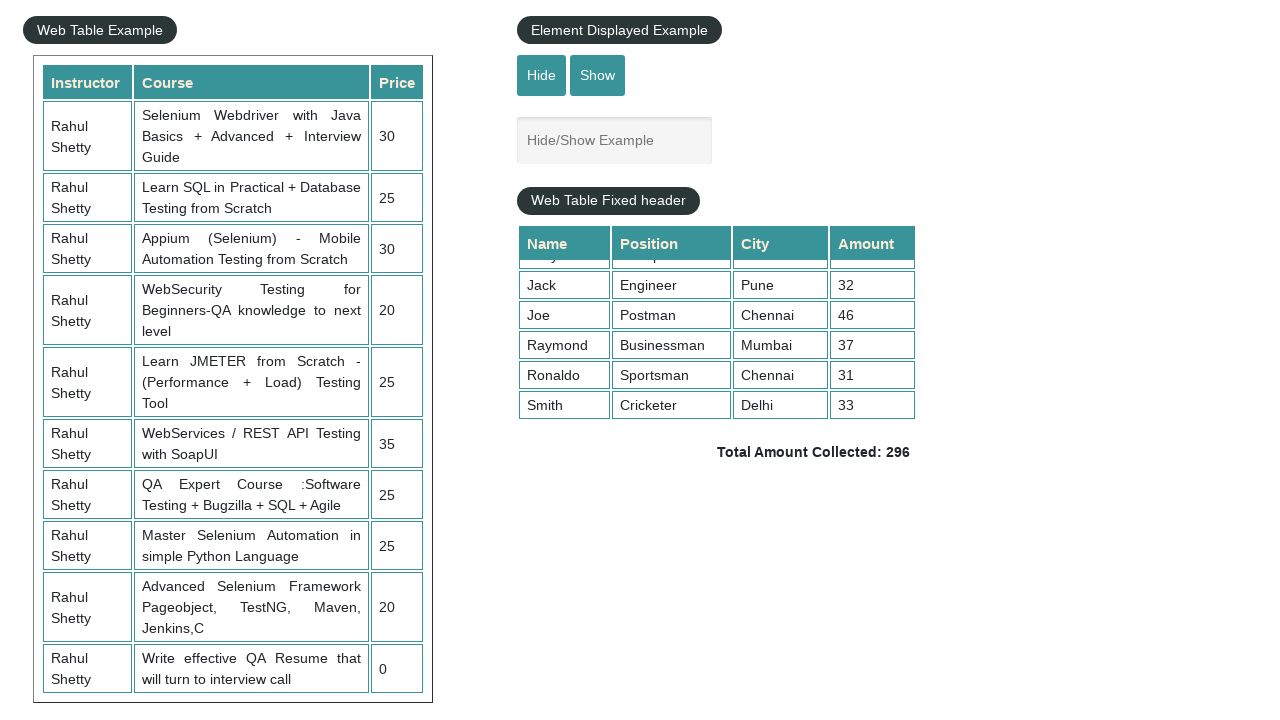

Verified sum total (296) matches displayed total (296)
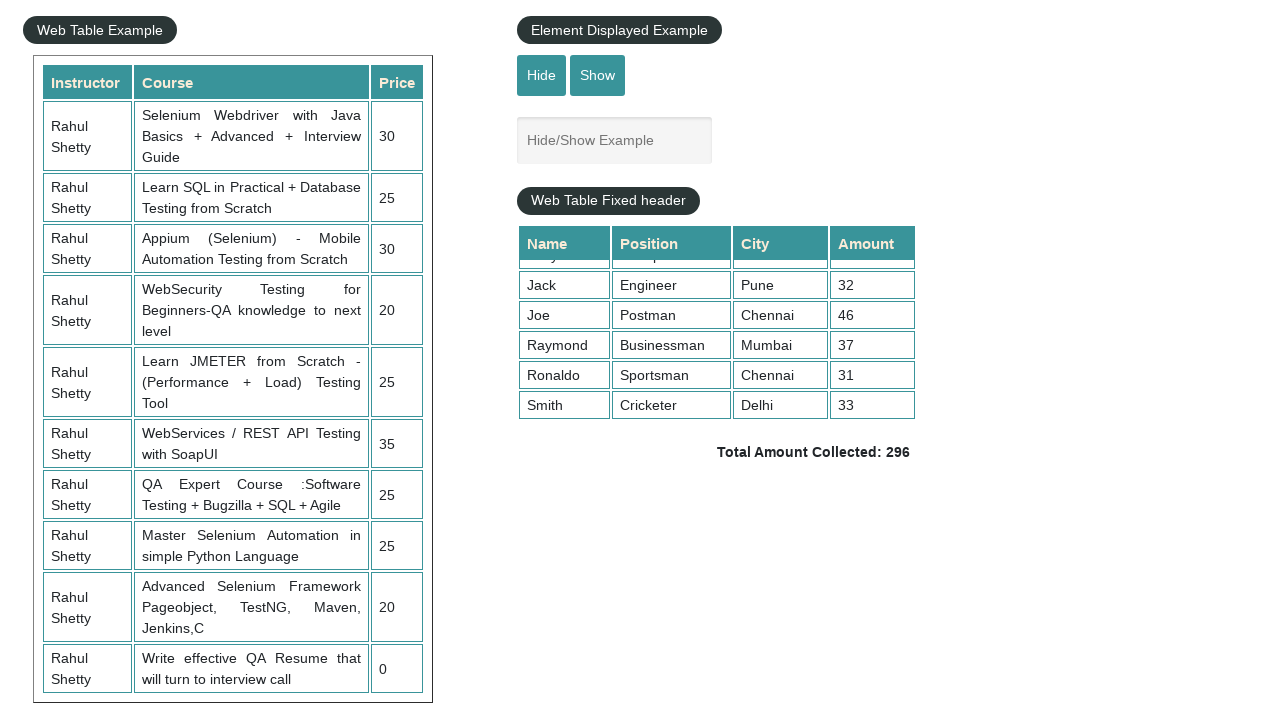

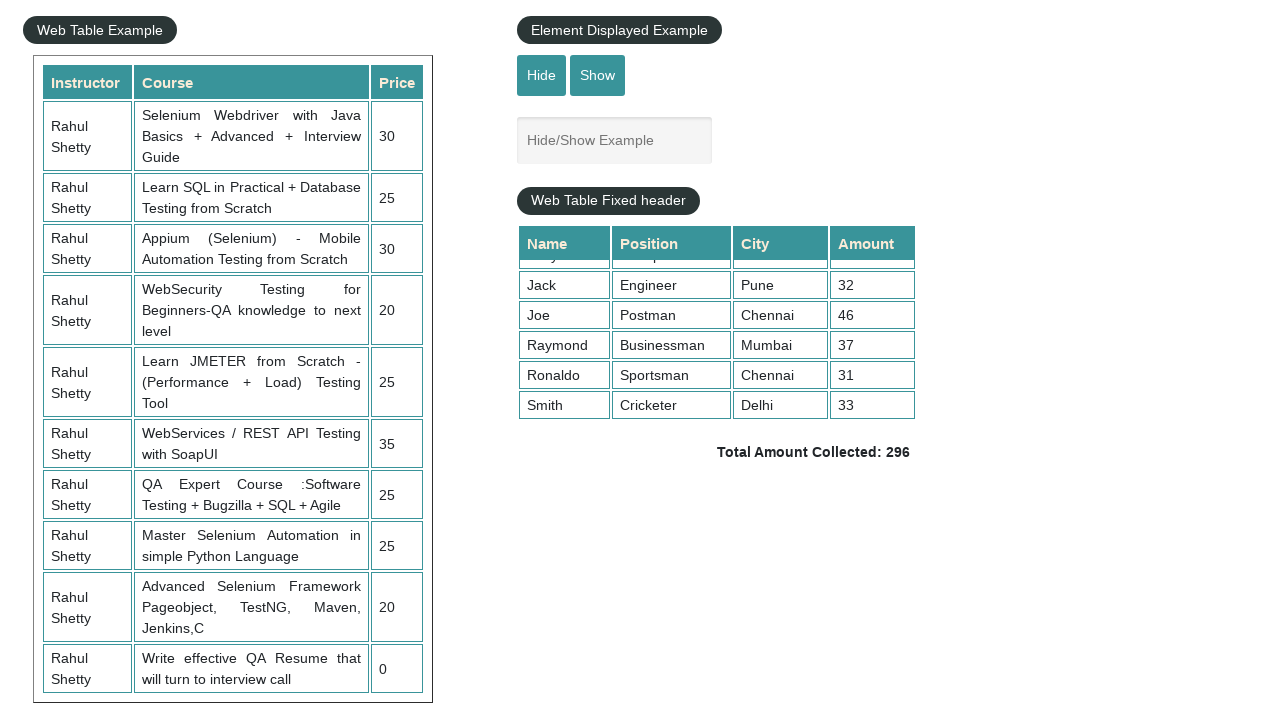